Tests that the Clear completed button appears with correct text when an item is completed

Starting URL: https://demo.playwright.dev/todomvc

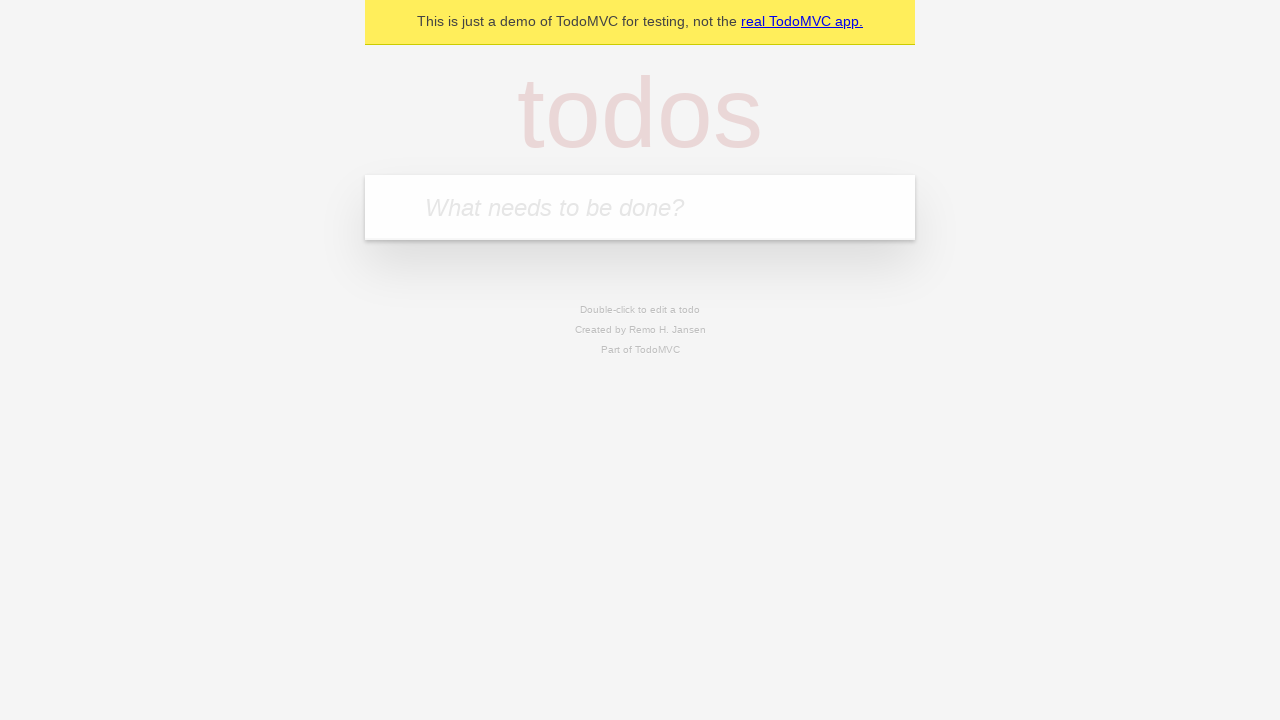

Filled todo input with 'buy some cheese' on internal:attr=[placeholder="What needs to be done?"i]
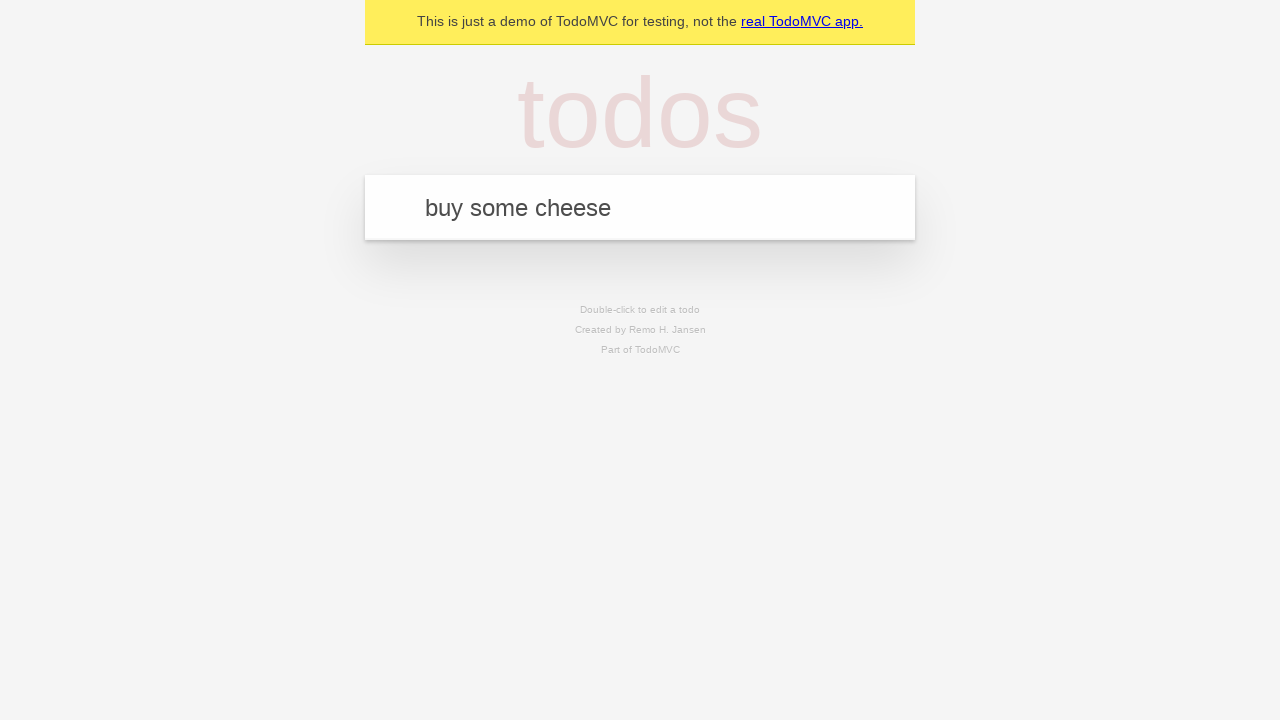

Pressed Enter to add first todo item on internal:attr=[placeholder="What needs to be done?"i]
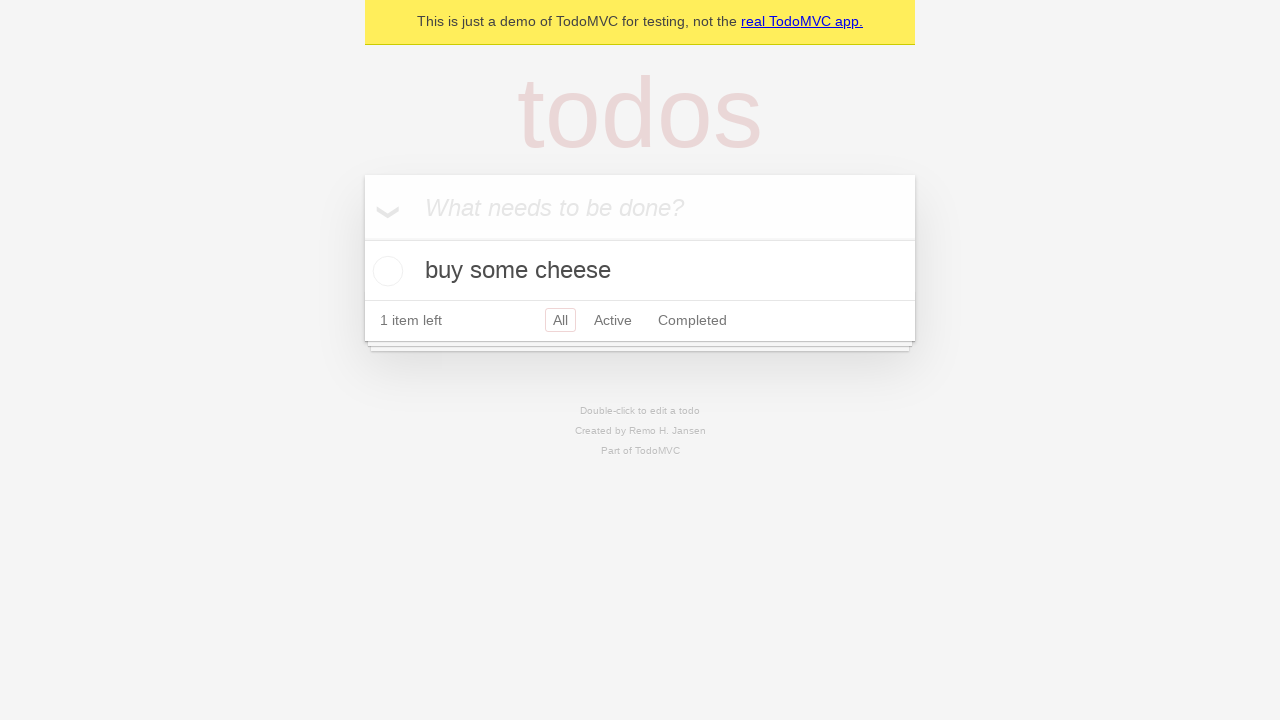

Filled todo input with 'feed the cat' on internal:attr=[placeholder="What needs to be done?"i]
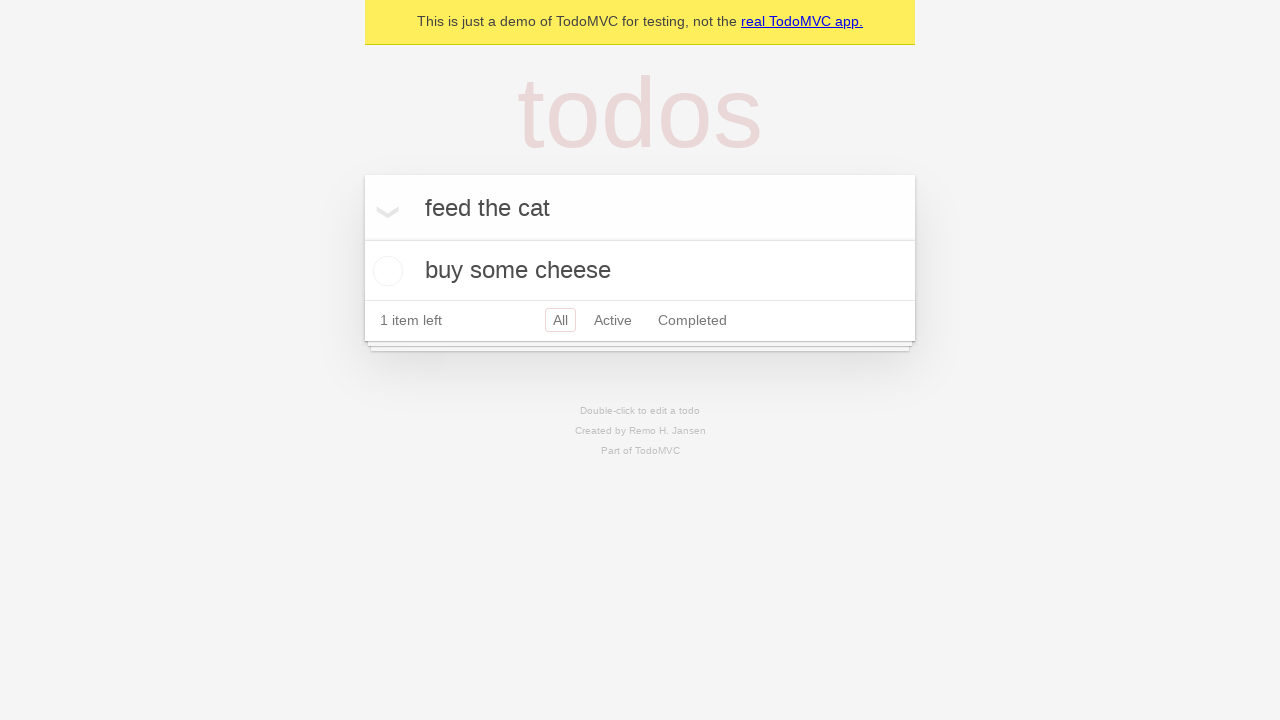

Pressed Enter to add second todo item on internal:attr=[placeholder="What needs to be done?"i]
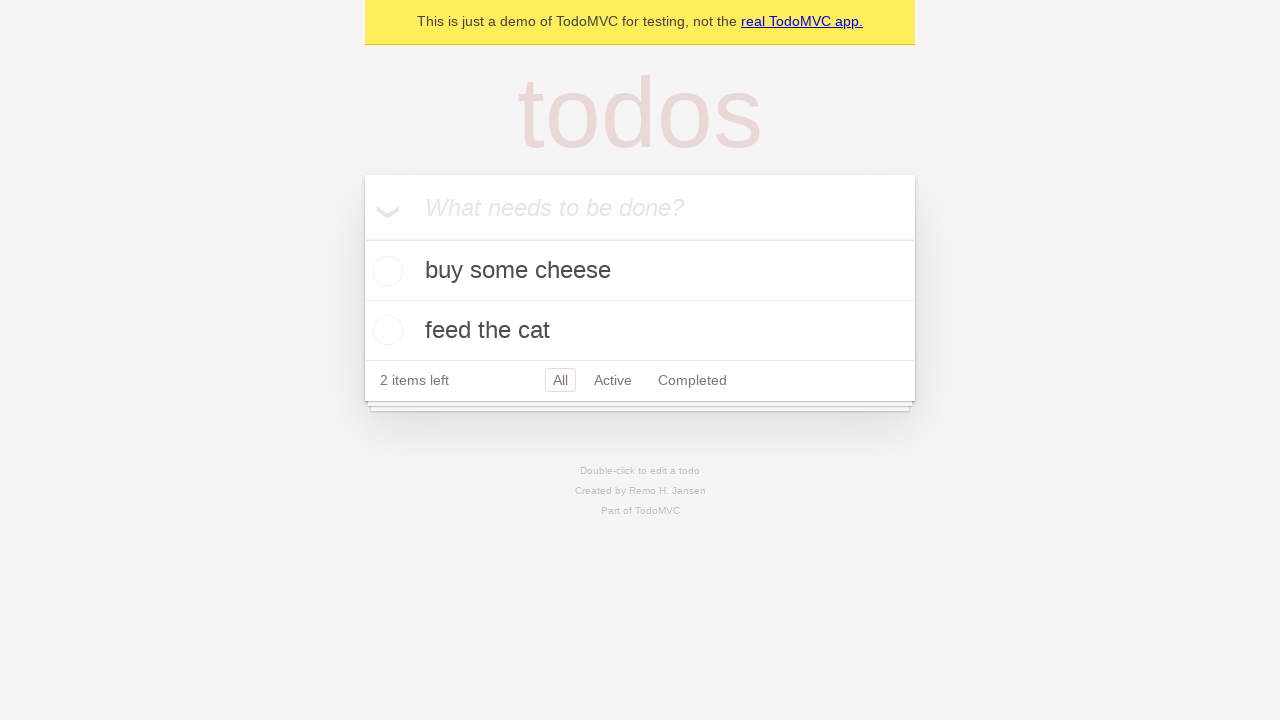

Filled todo input with 'book a doctors appointment' on internal:attr=[placeholder="What needs to be done?"i]
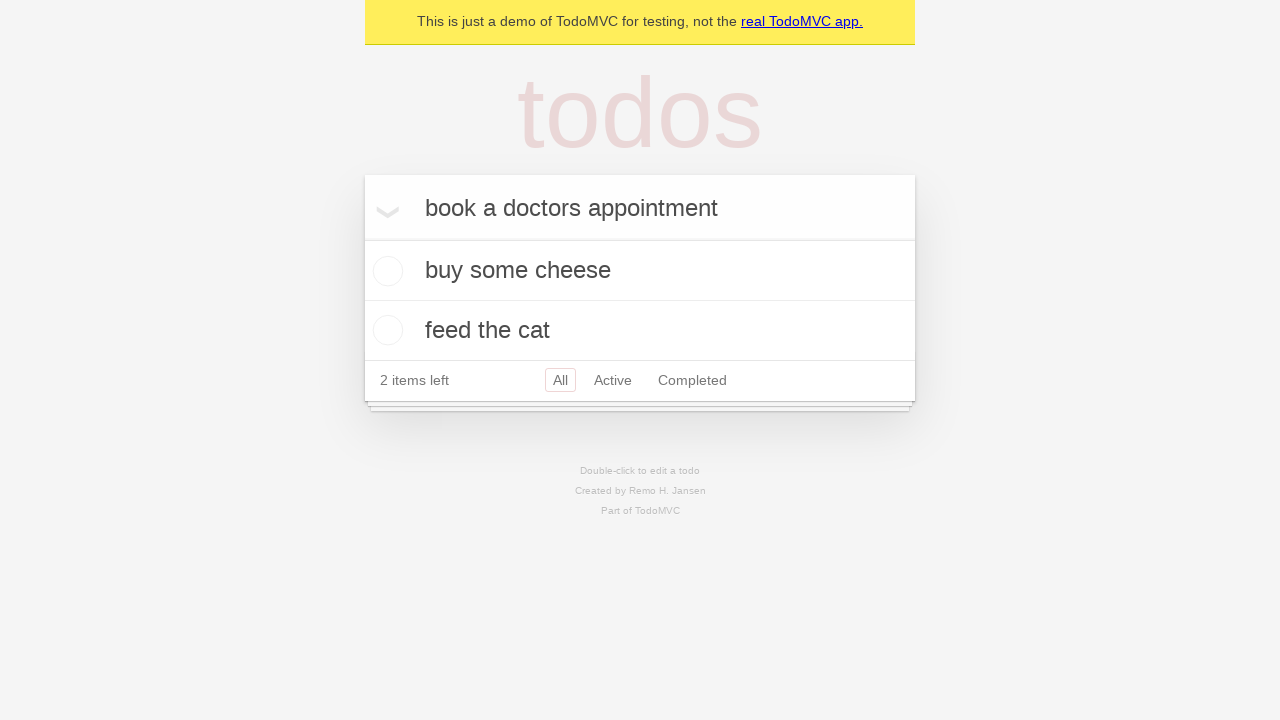

Pressed Enter to add third todo item on internal:attr=[placeholder="What needs to be done?"i]
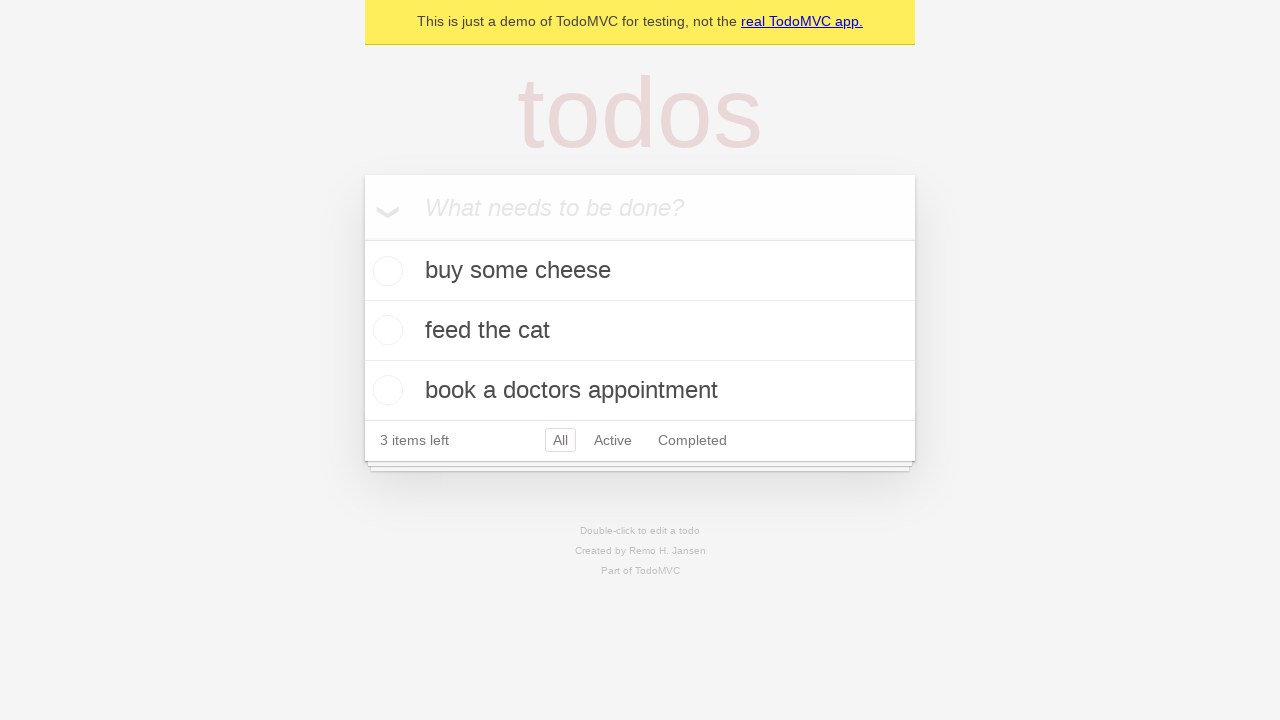

Checked the first todo item as completed at (385, 271) on .todo-list li .toggle >> nth=0
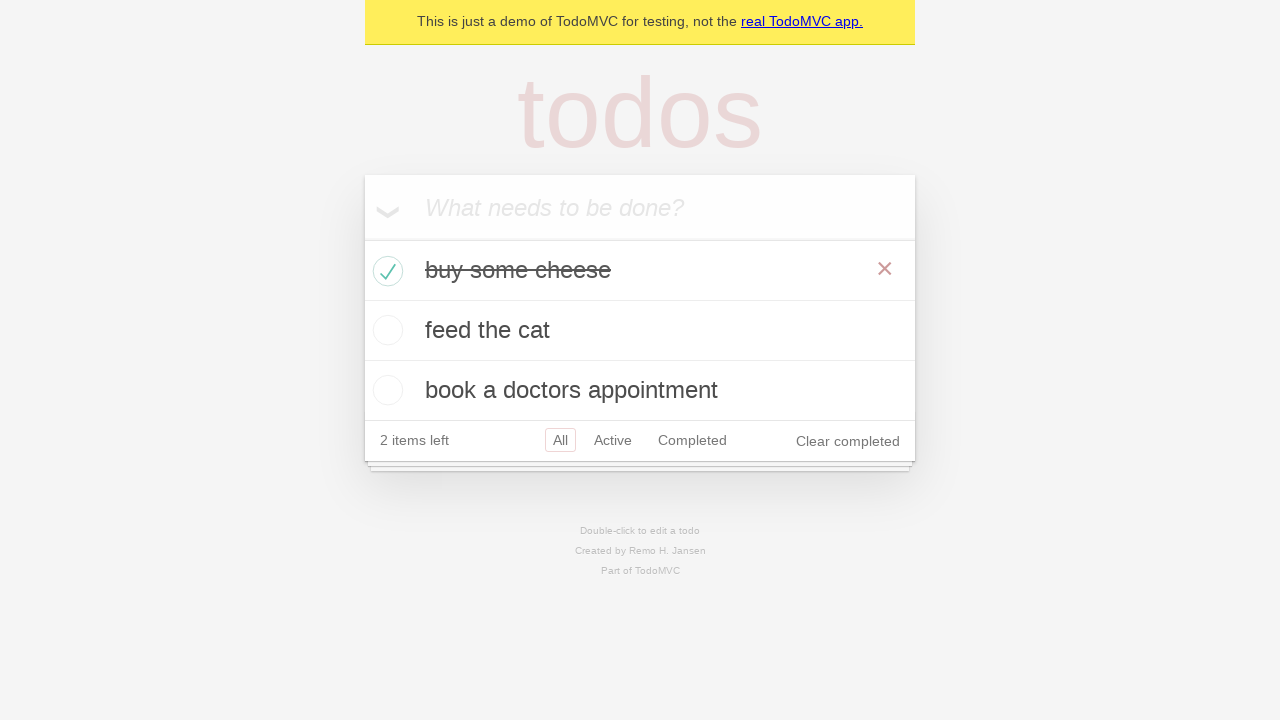

Clear completed button appeared after marking item as done
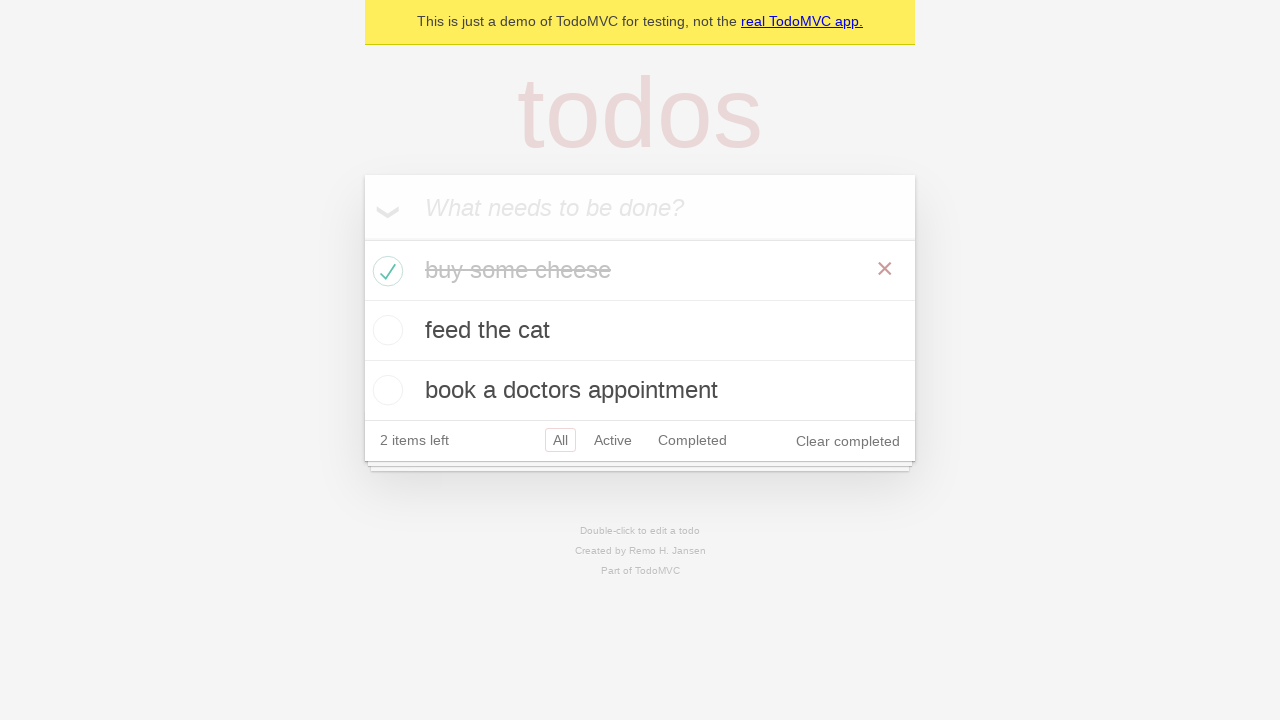

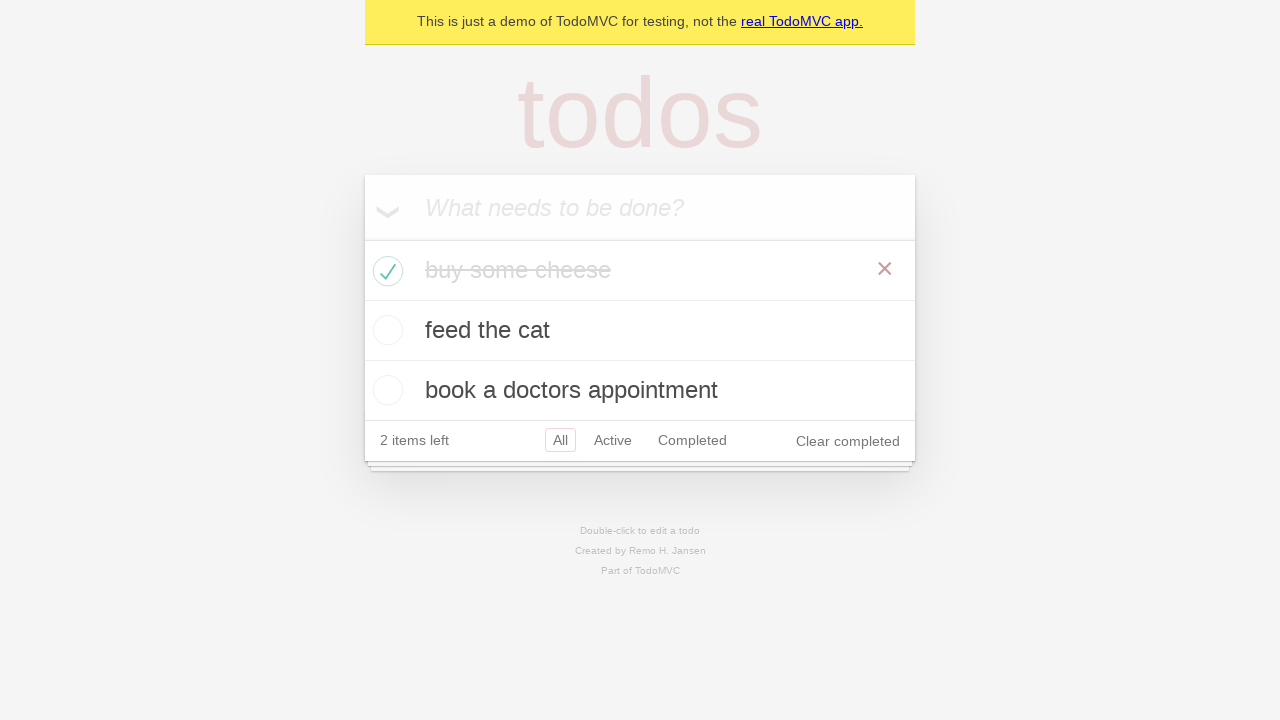